Tests navigation to About page via main menu link

Starting URL: https://webshop-agil-testautomatiserare.netlify.app

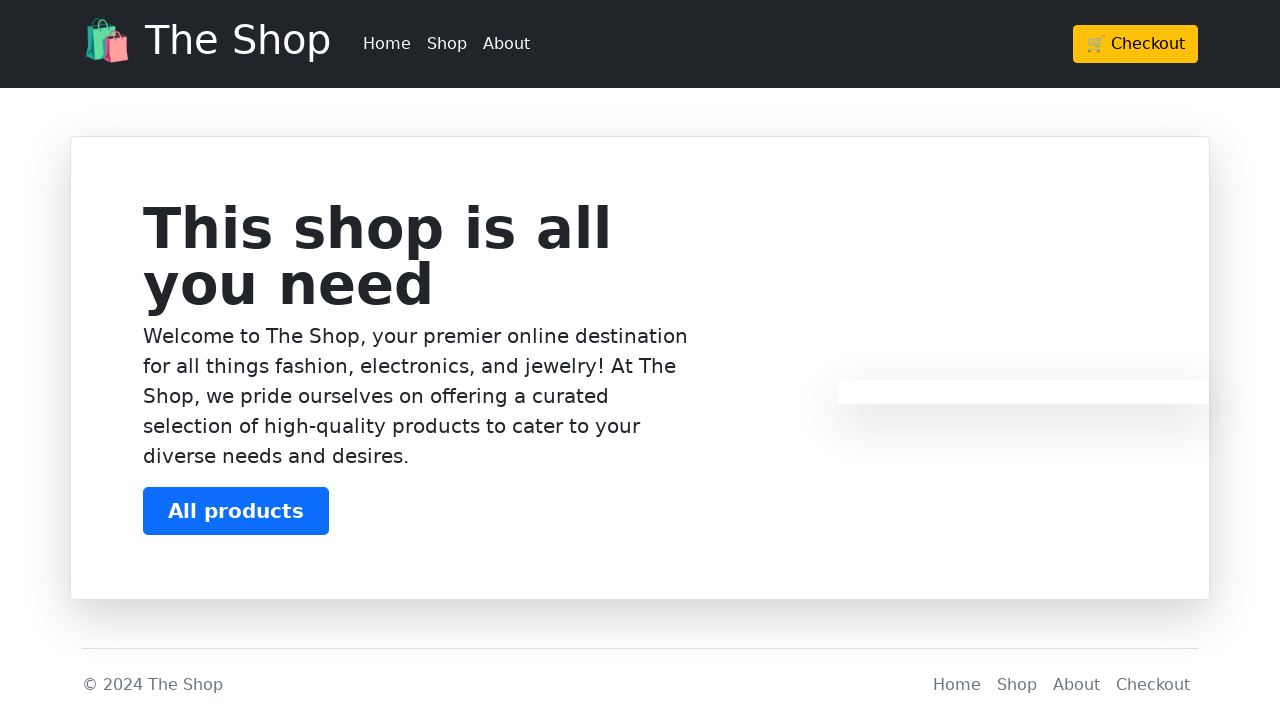

Clicked About link in main menu header at (506, 44) on header >> text=About
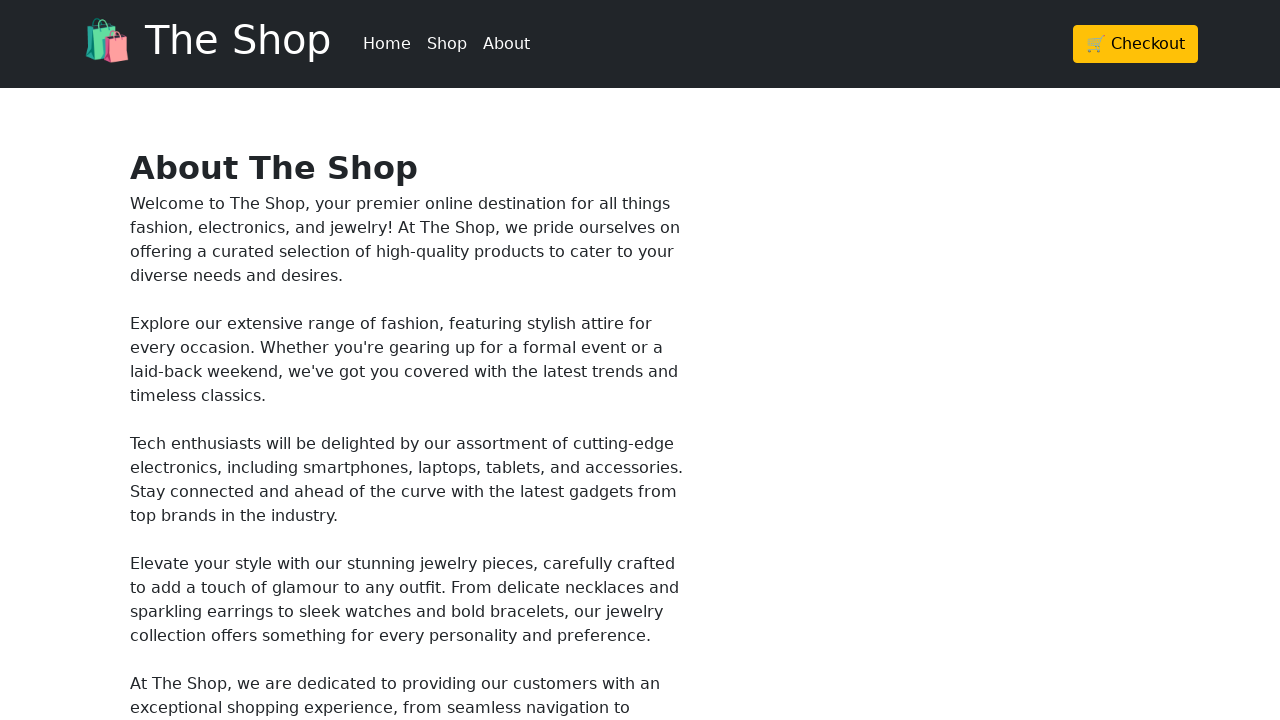

Verified navigation to About page URL
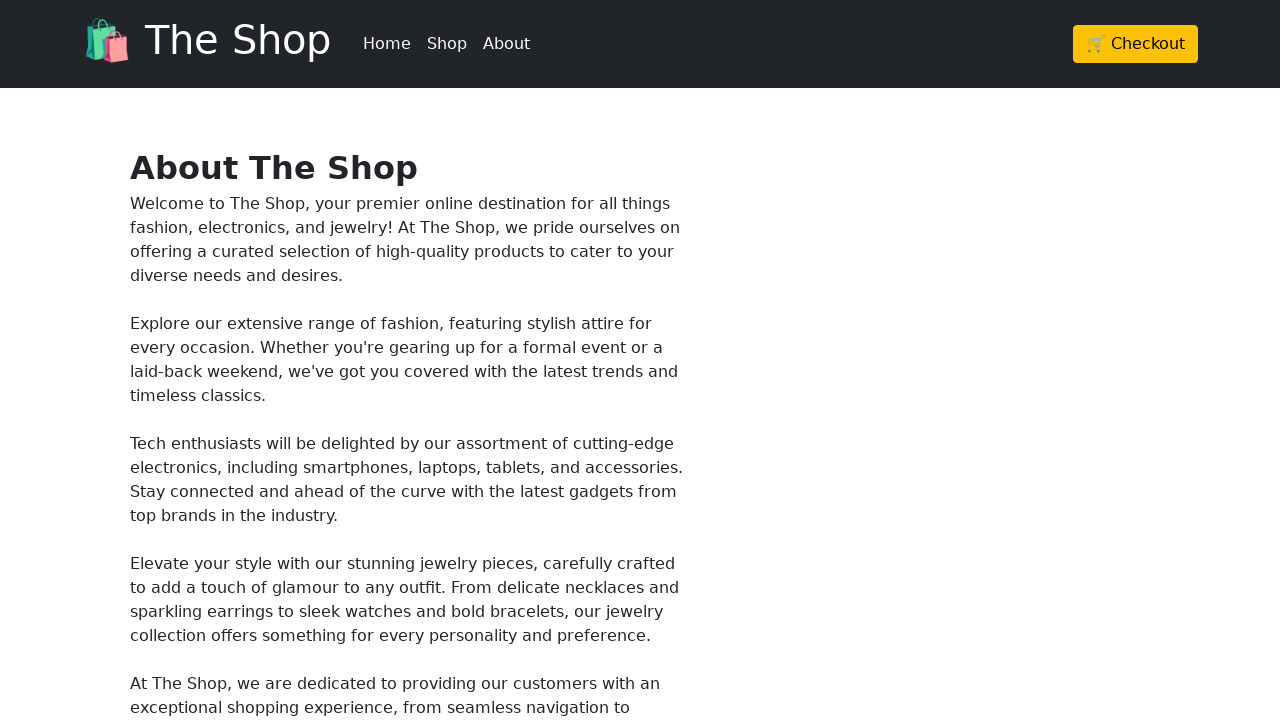

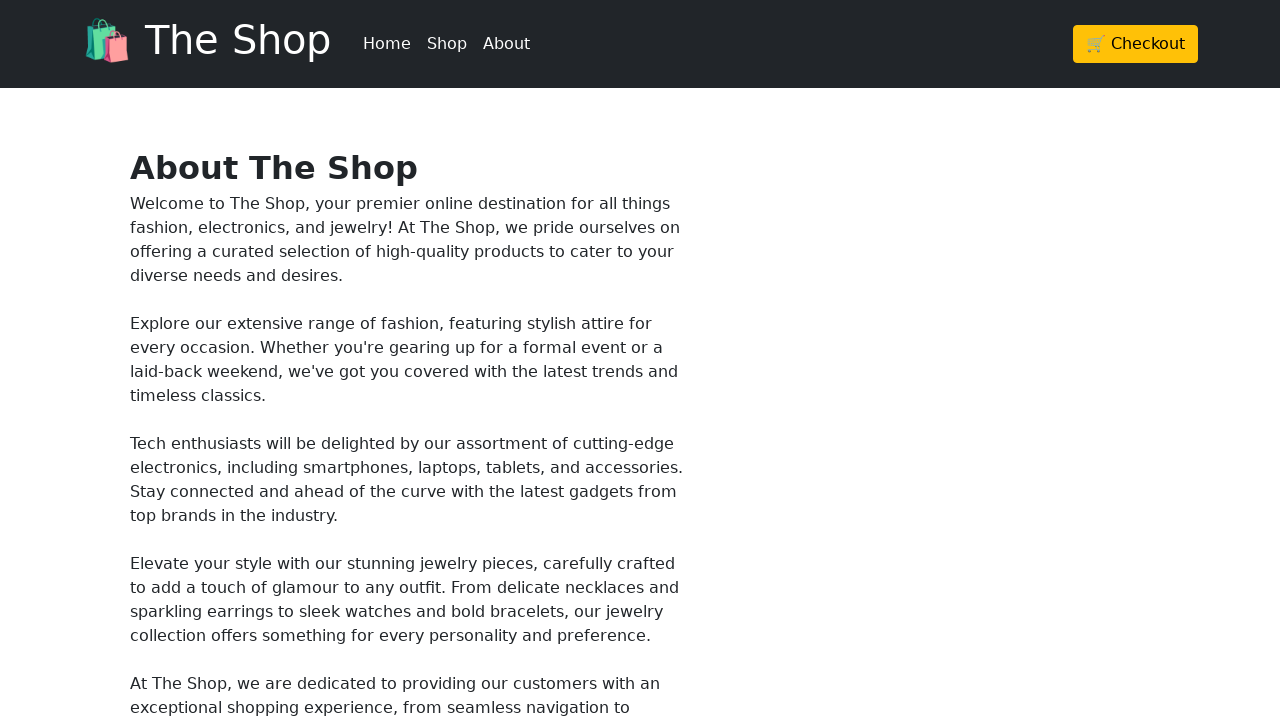